Tests form submission by filling in fields using action chains including text input, radio button, checkbox, and dropdown selection

Starting URL: http://www.webscrapingfordatascience.com/postform2/

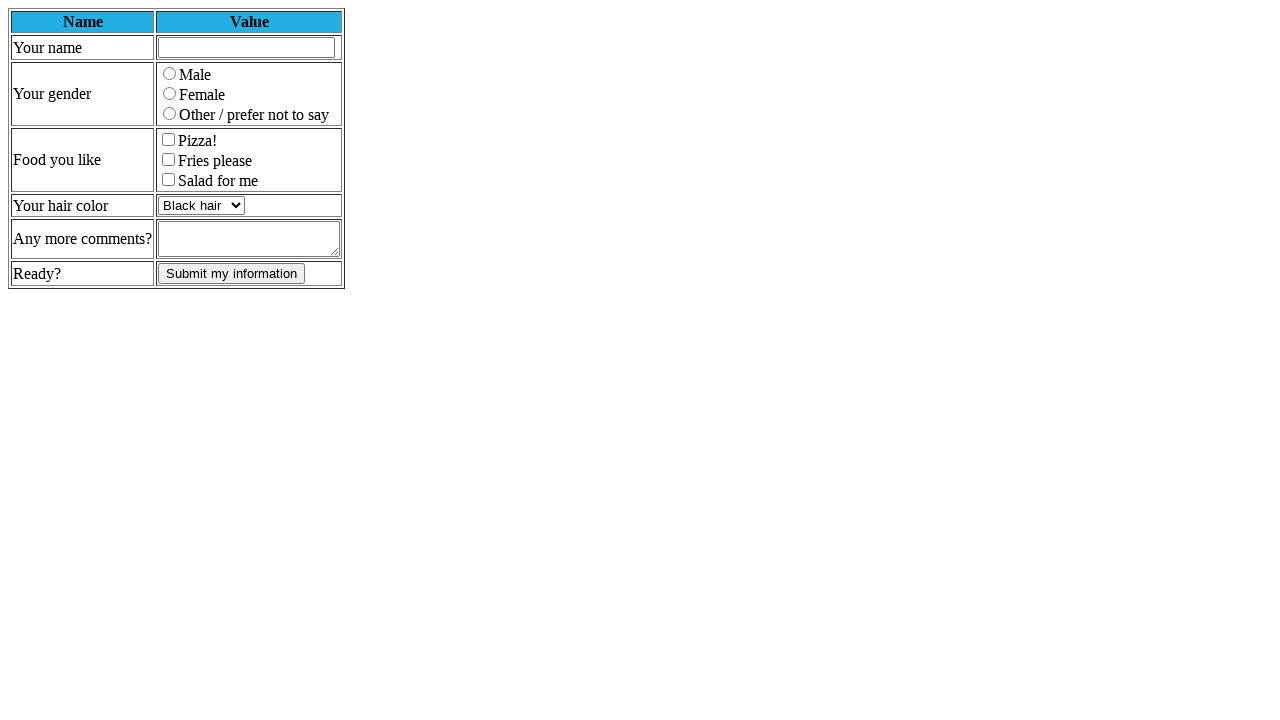

Filled name field with 'a' on input[name="name"]
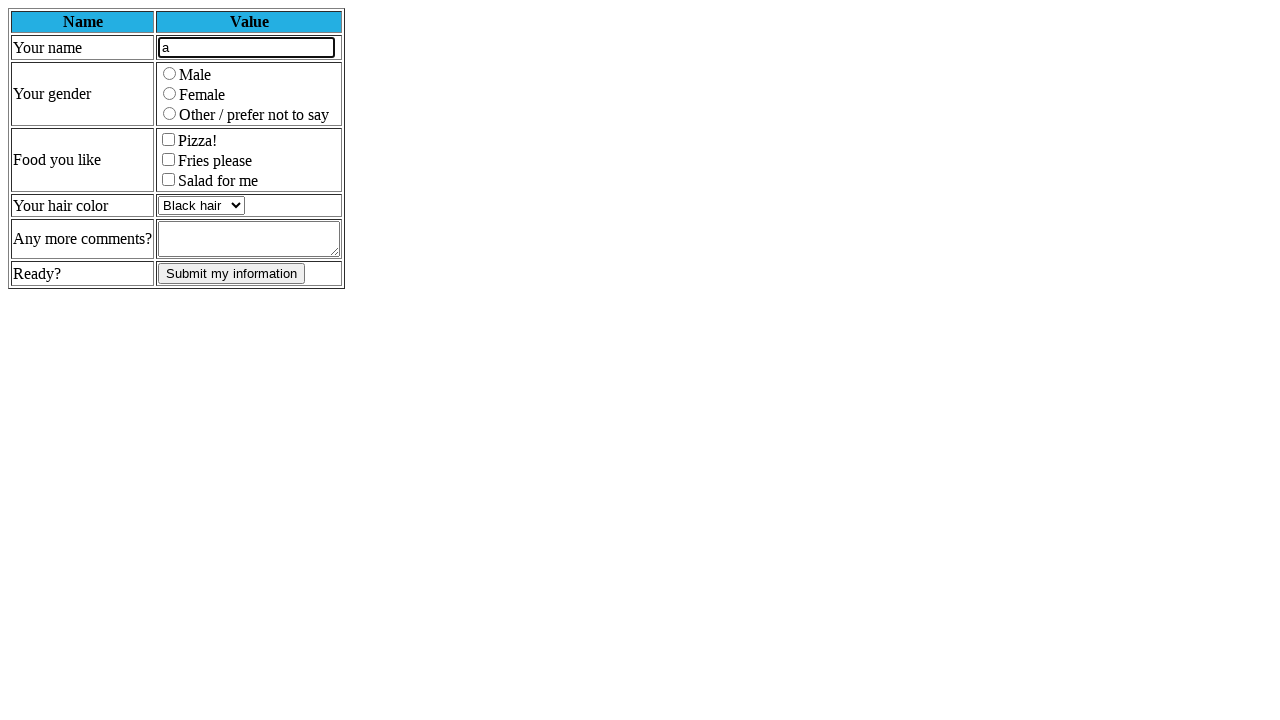

Selected female radio button at (170, 94) on input[name="gender"][value="F"]
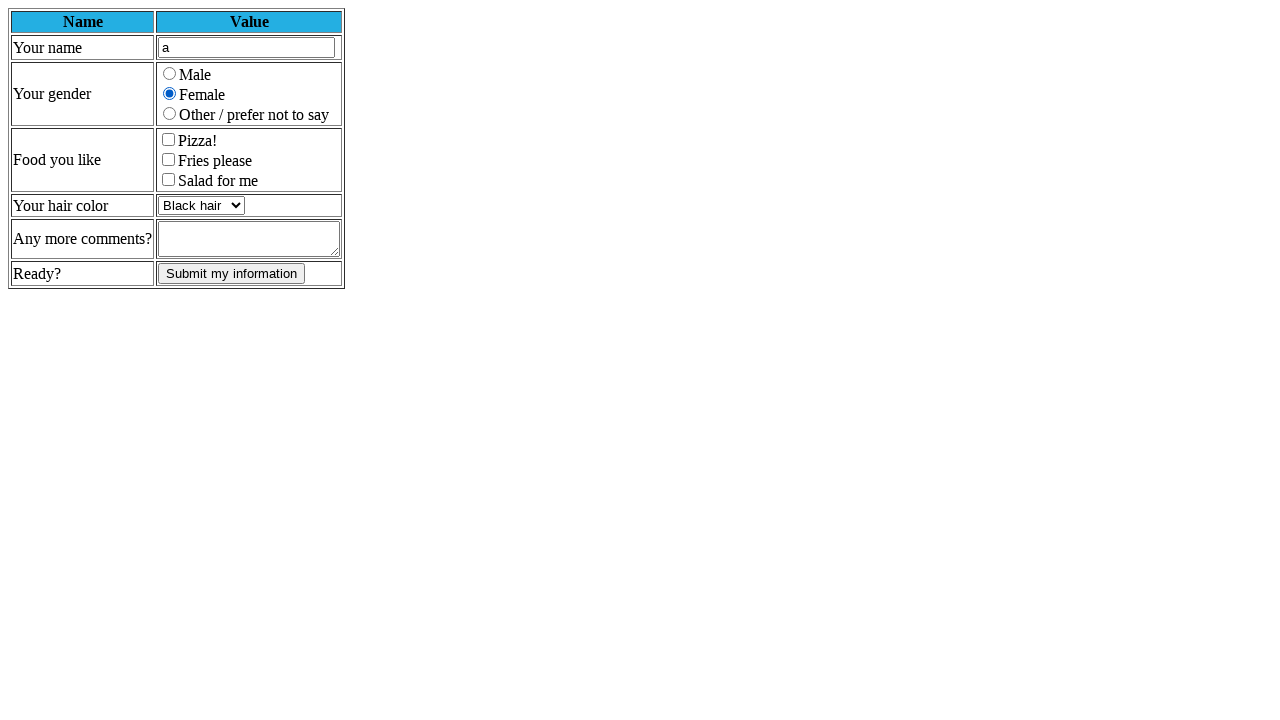

Checked pizza checkbox at (168, 140) on input[name="pizza"]
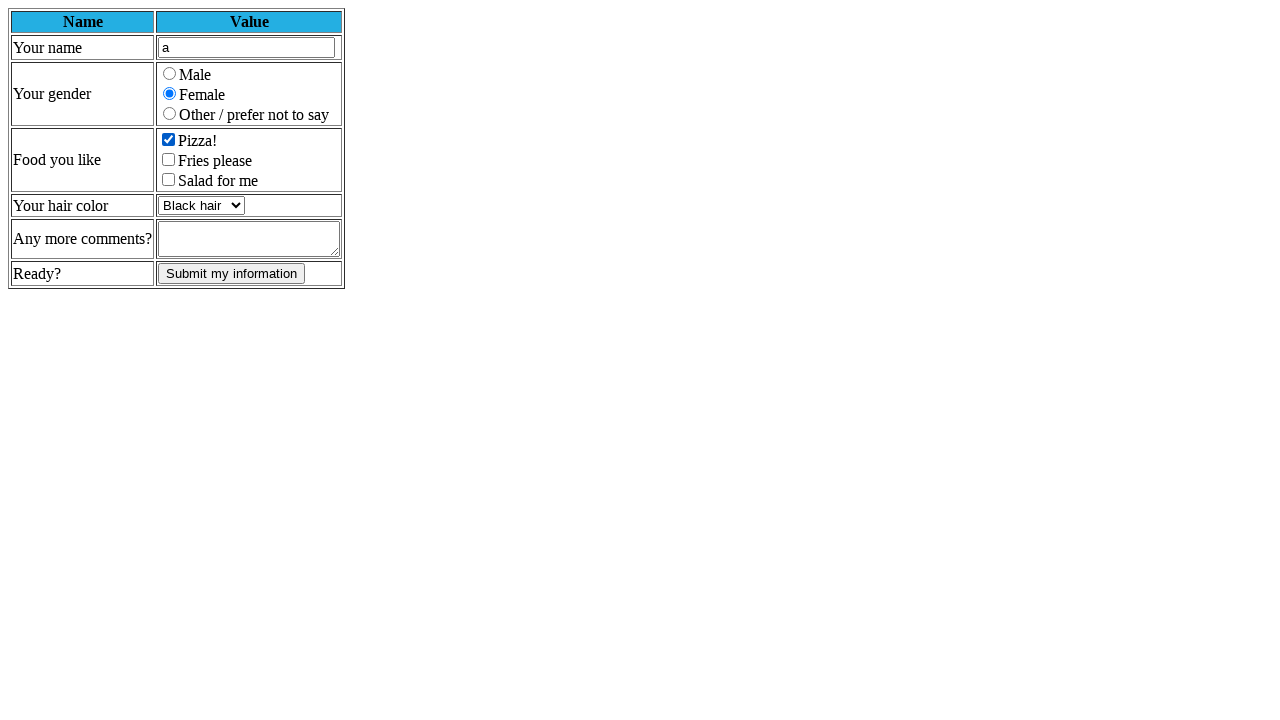

Clicked on comments field at (249, 239) on textarea[name="comments"]
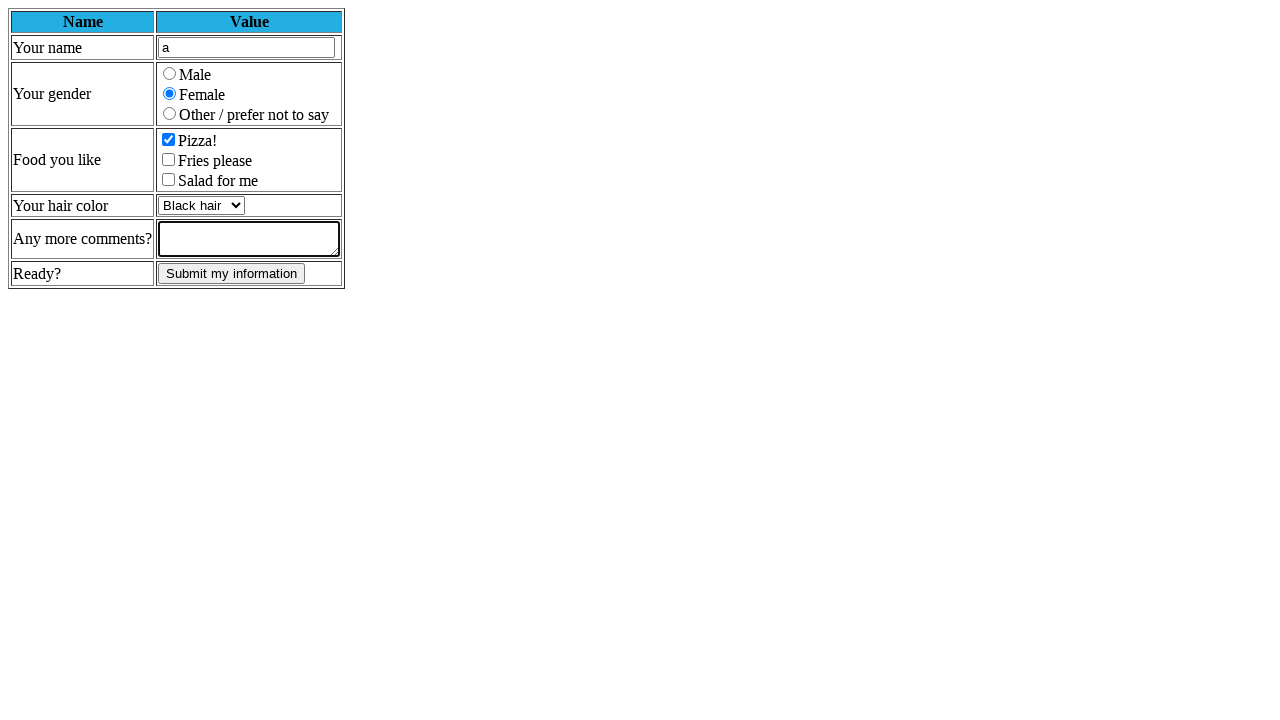

Filled comments field with 'b' on textarea[name="comments"]
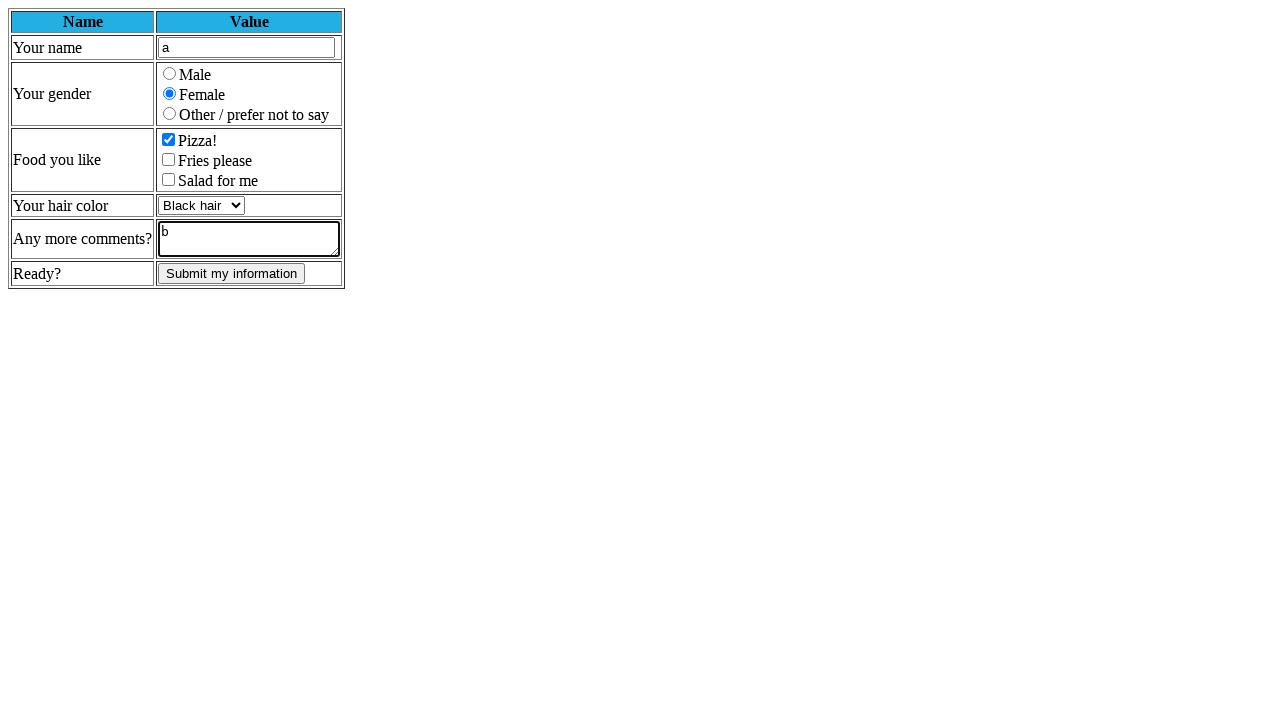

Pressed Enter key in comments field
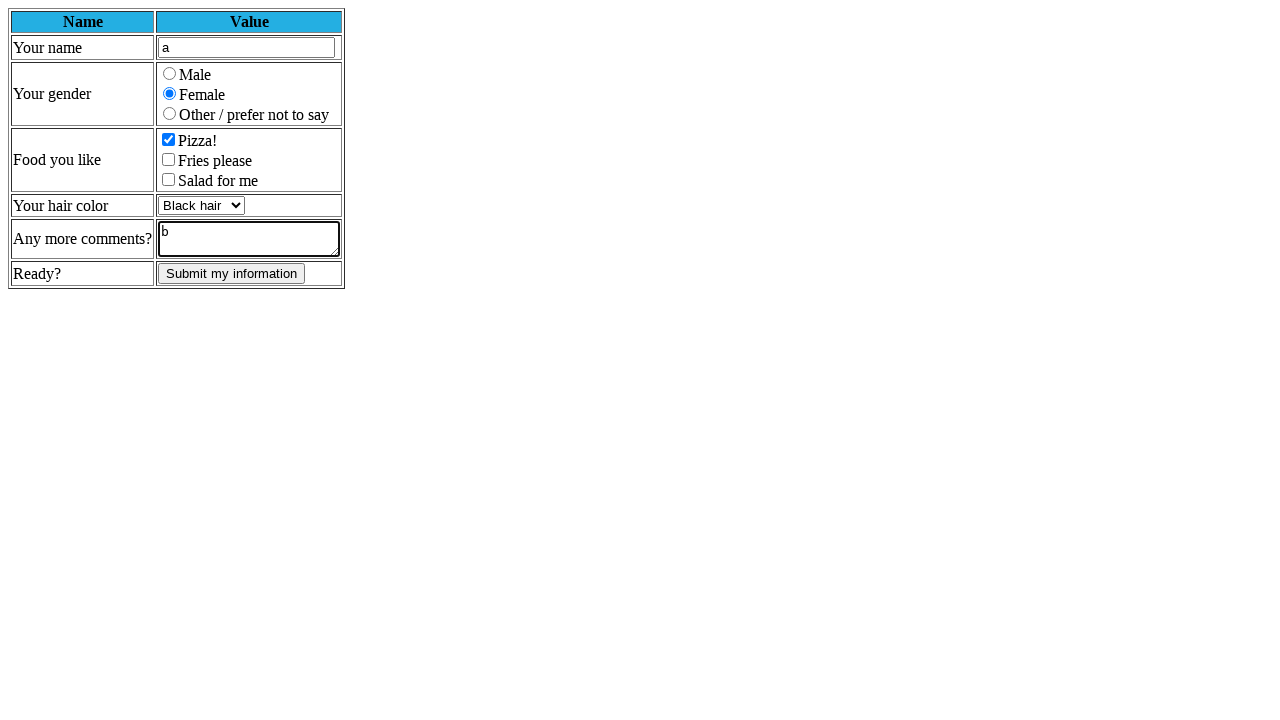

Selected 'brown' from hair color dropdown on select[name="haircolor"]
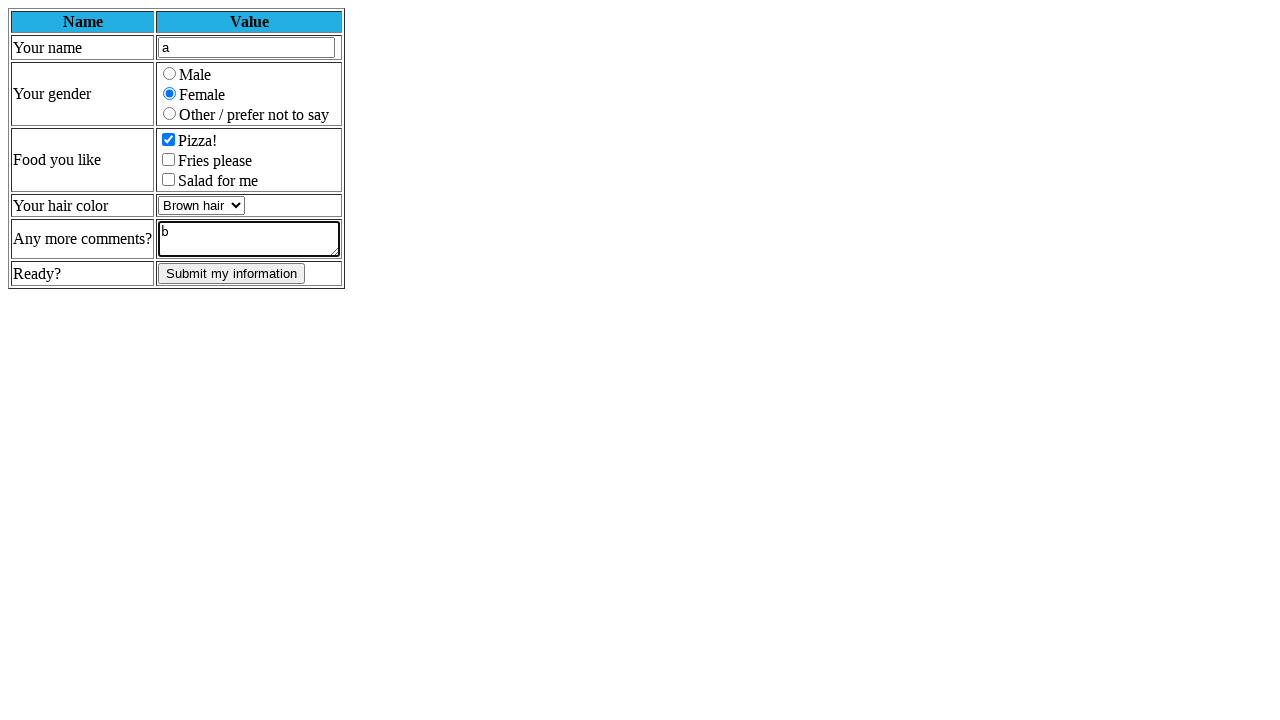

Clicked submit button to submit the form at (232, 274) on input[type="submit"]
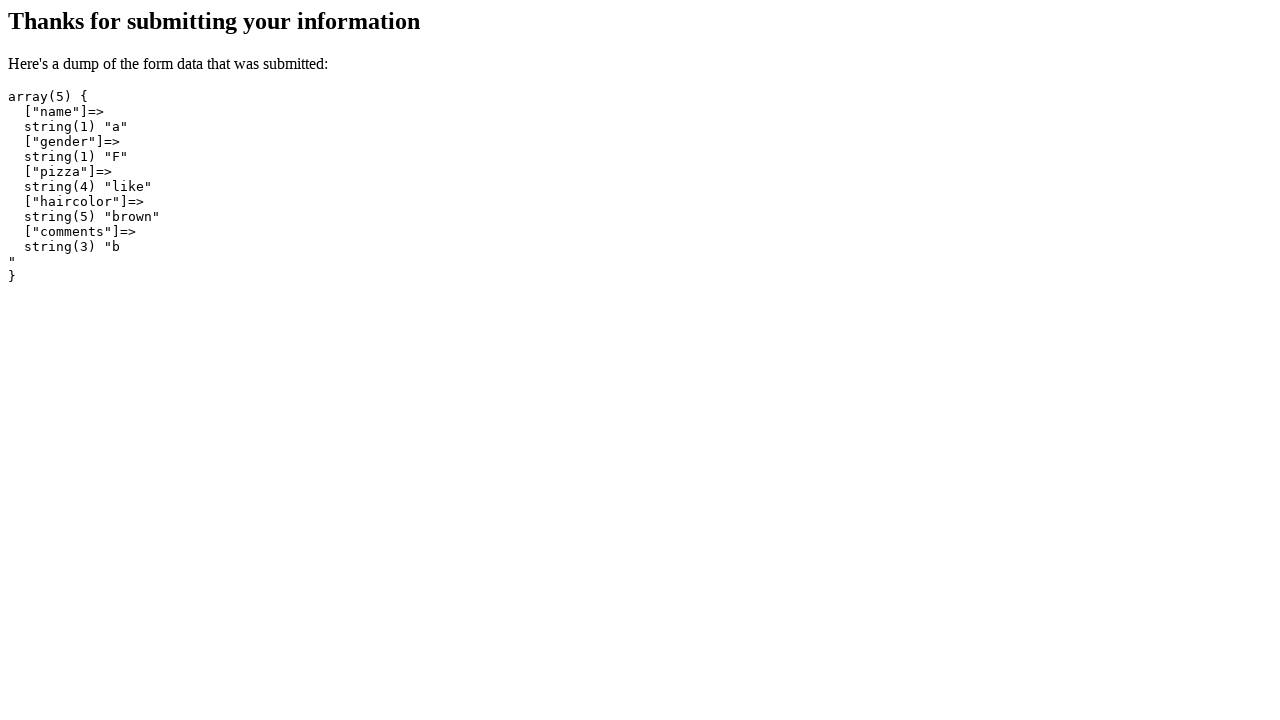

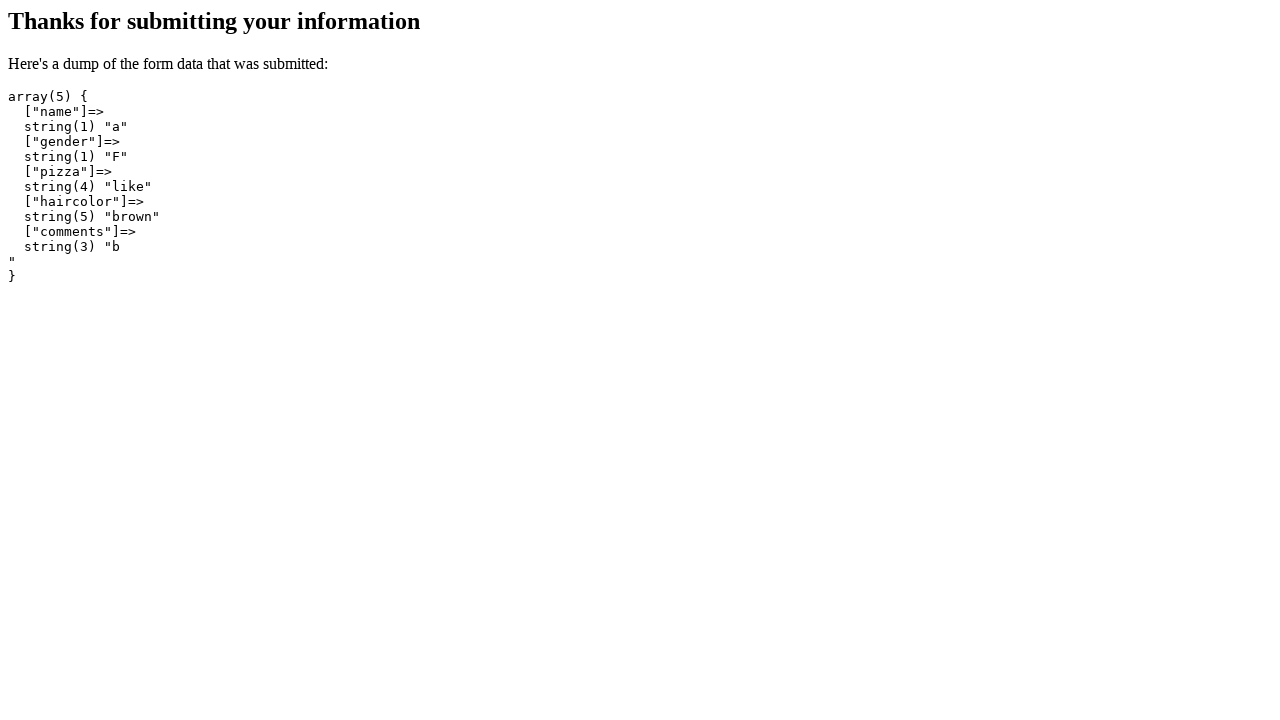